Navigates to Automation Exercise website, verifies the home page title, clicks on Test Cases button, and validates the Test Cases page title and content

Starting URL: https://automationexercise.com/

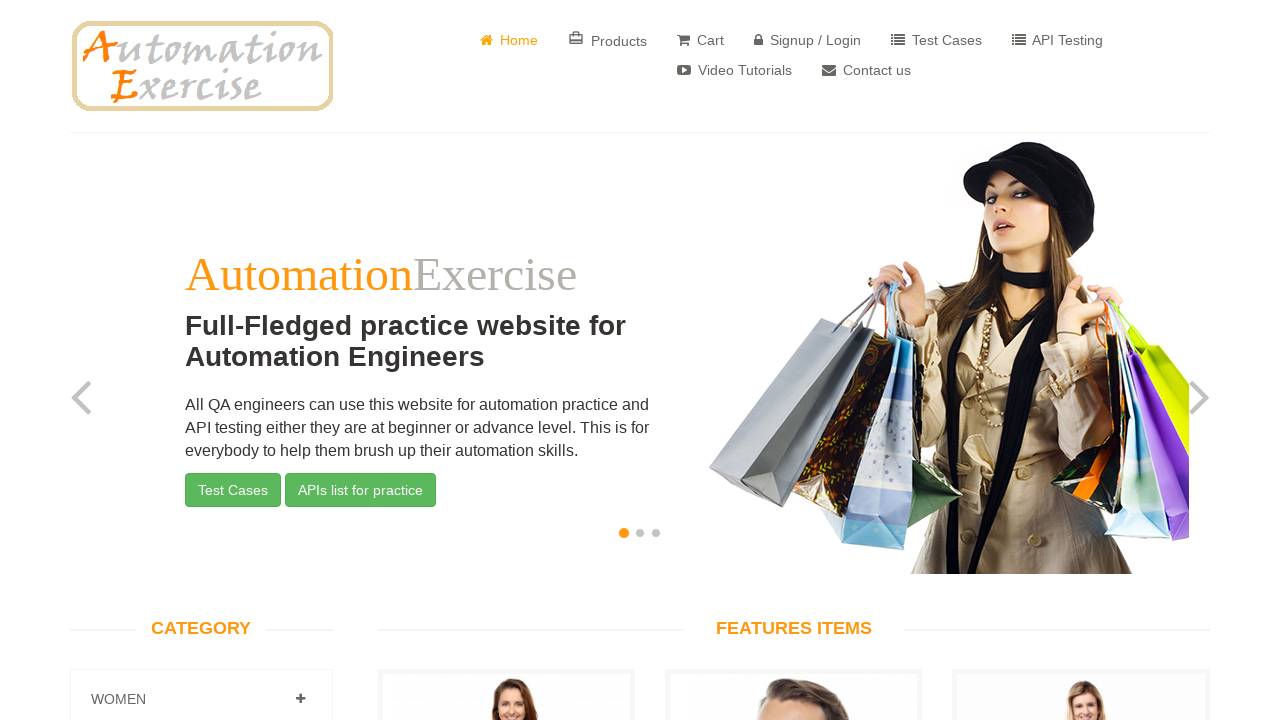

Verified home page title is 'Automation Exercise'
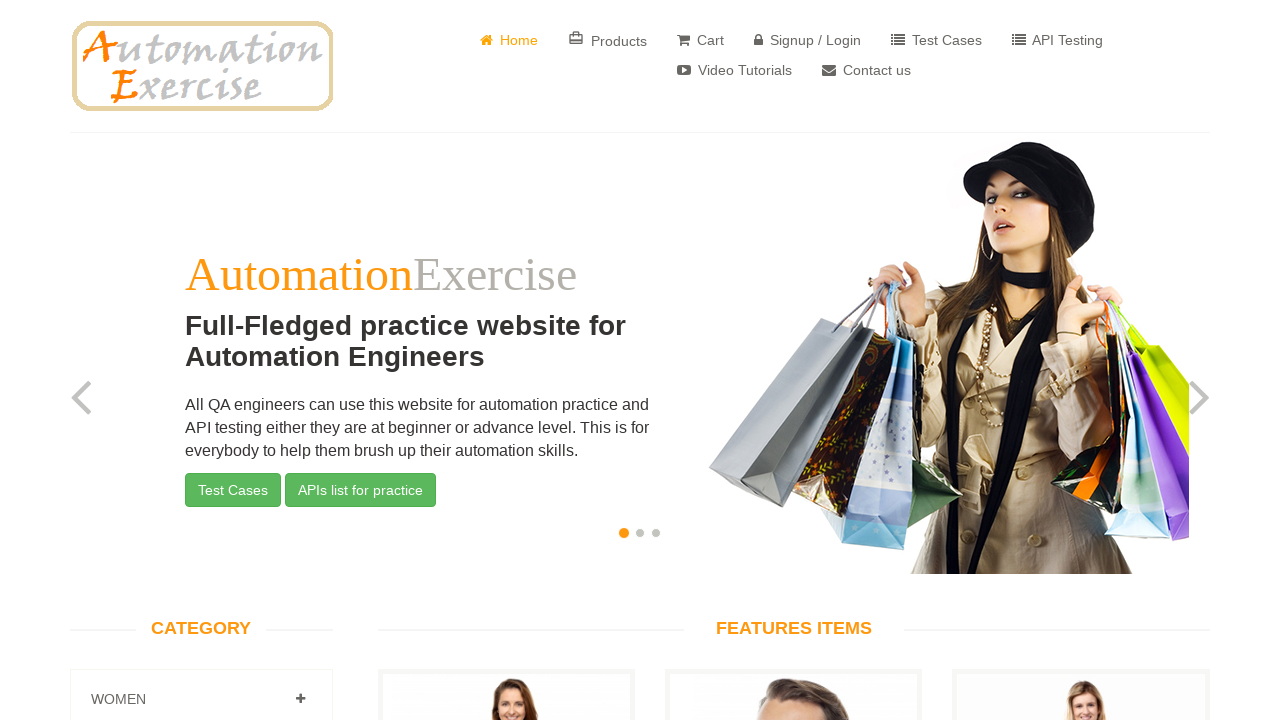

Clicked on Test Cases button at (233, 490) on xpath=//div[@id='slider-carousel']/div/div[1]/div[1]/a[1]/button
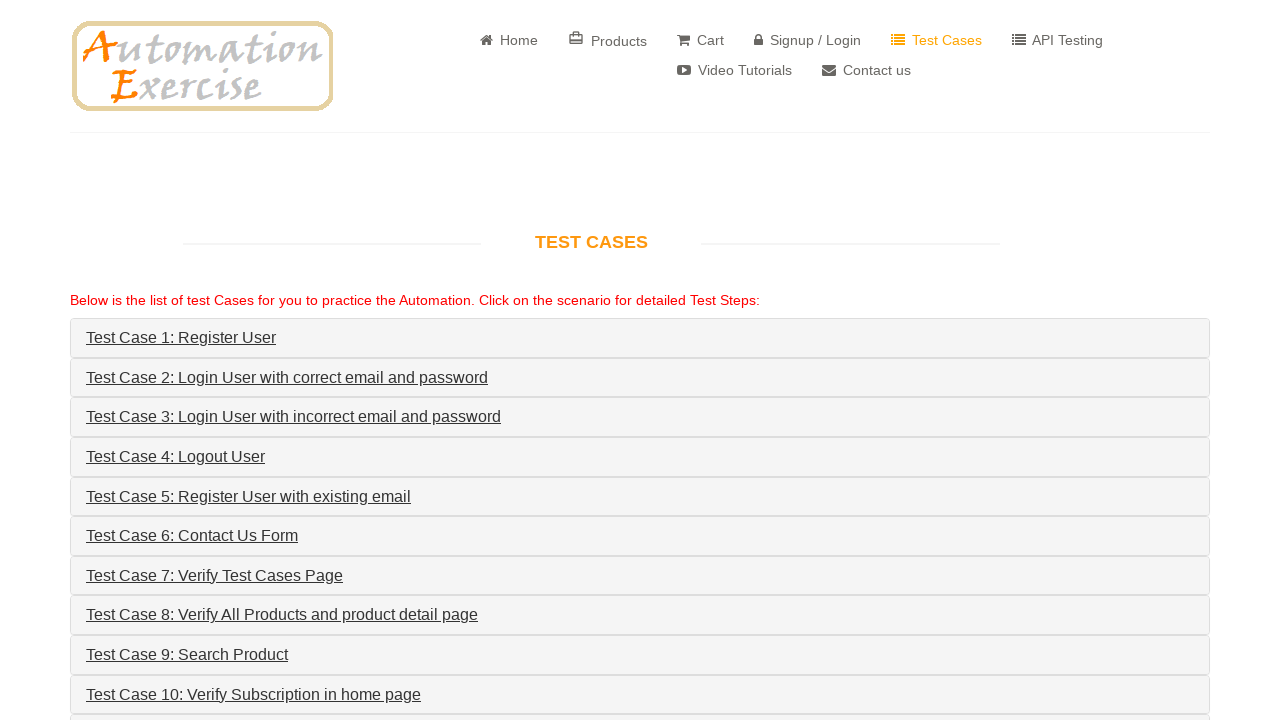

Verified Test Cases page title is 'Automation Practice Website for UI Testing - Test Cases'
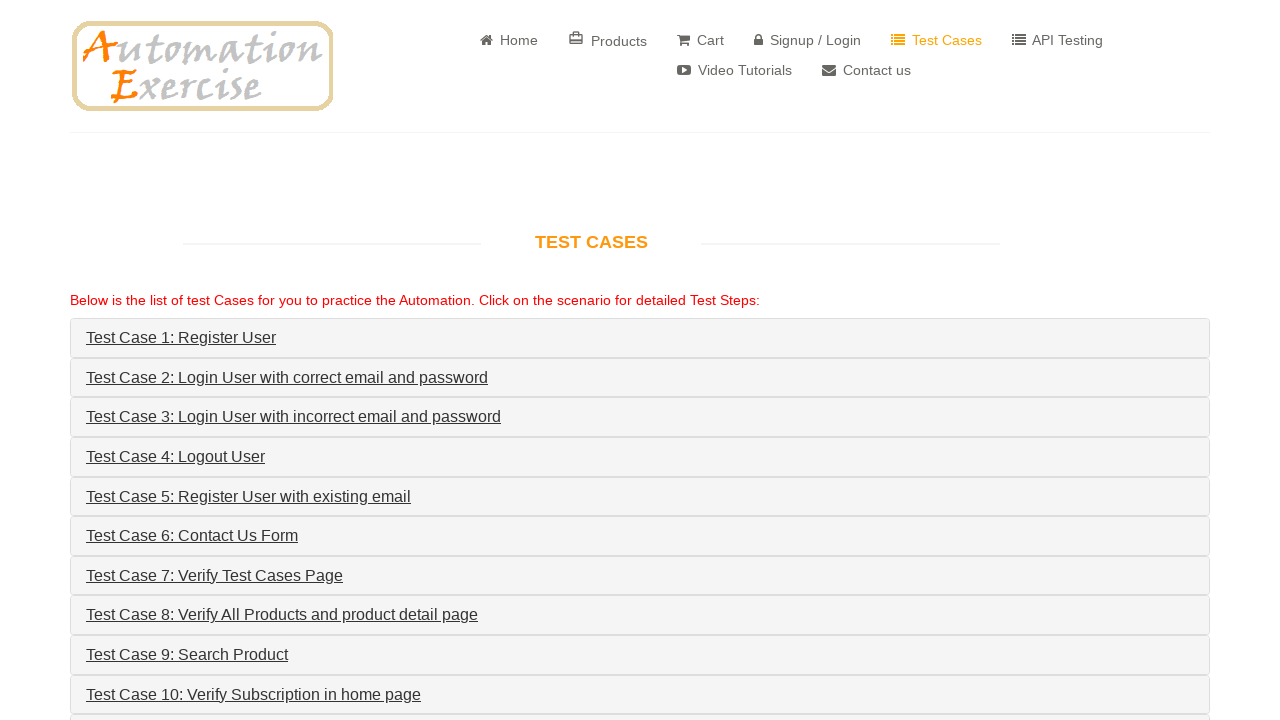

Verified Test Cases page content text is displayed correctly
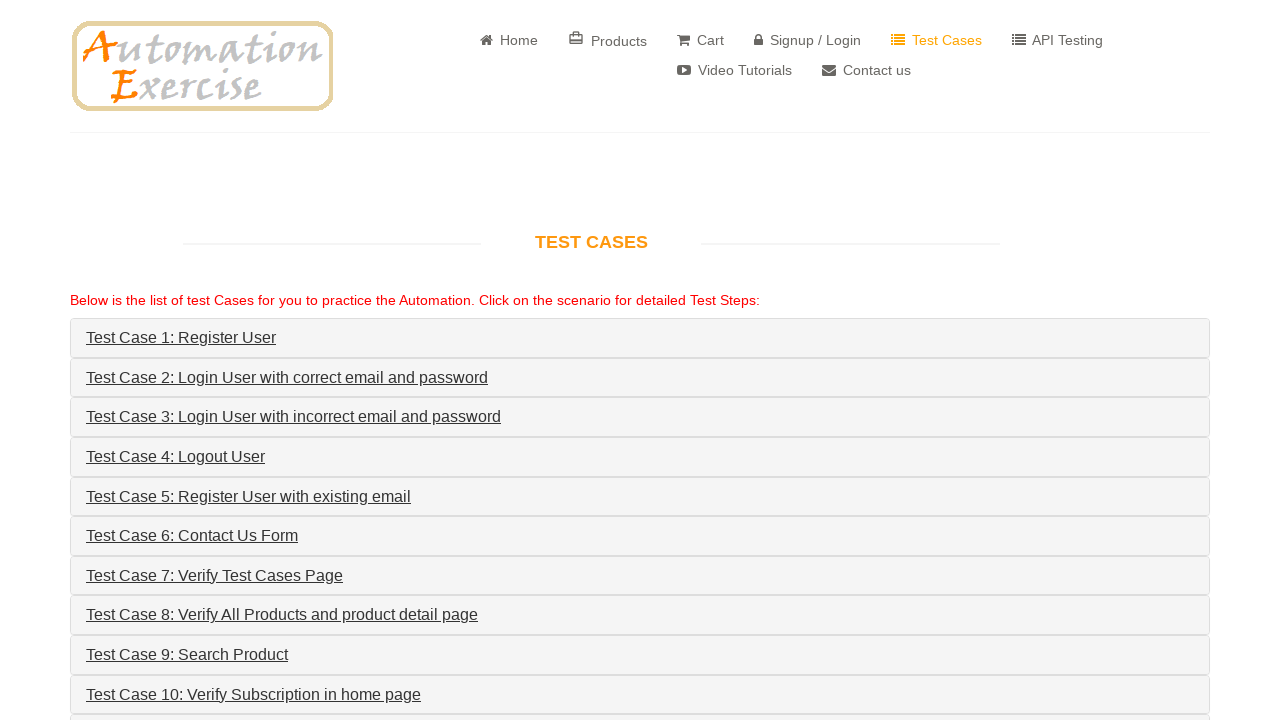

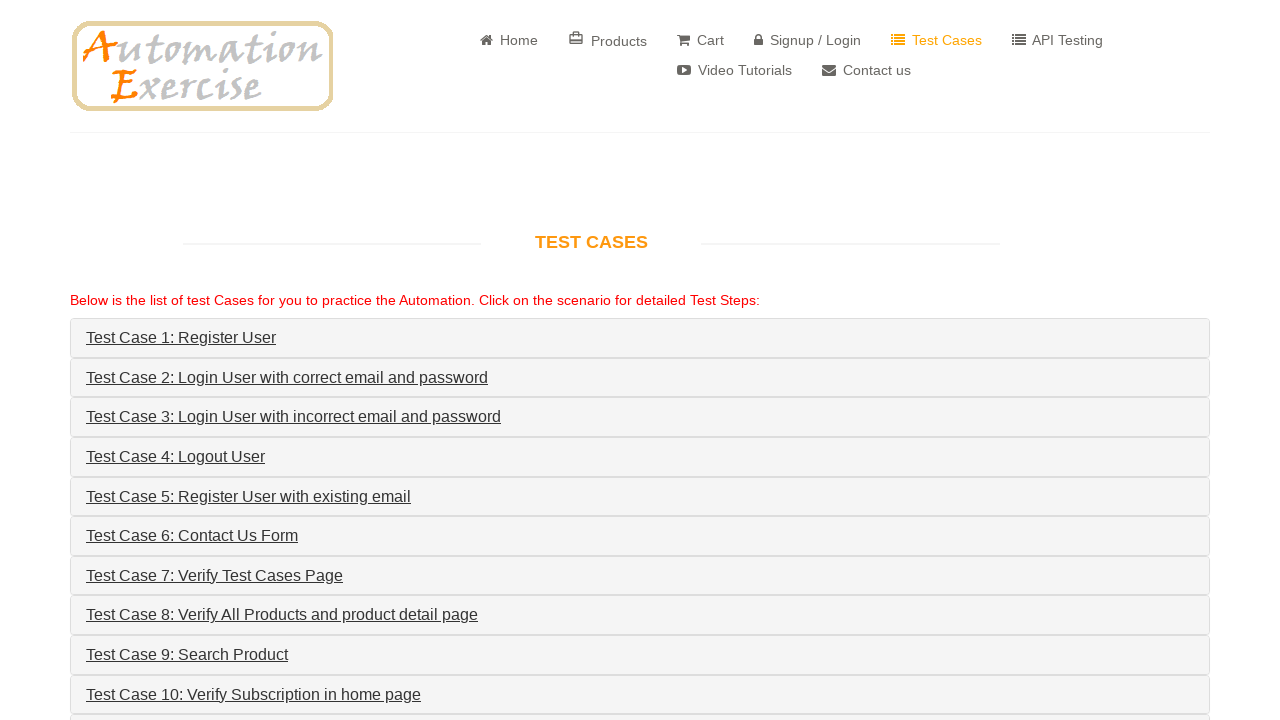